Tests dynamic loading functionality by clicking a start button and waiting for hidden content to become visible using fluent wait

Starting URL: https://the-internet.herokuapp.com/dynamic_loading/1

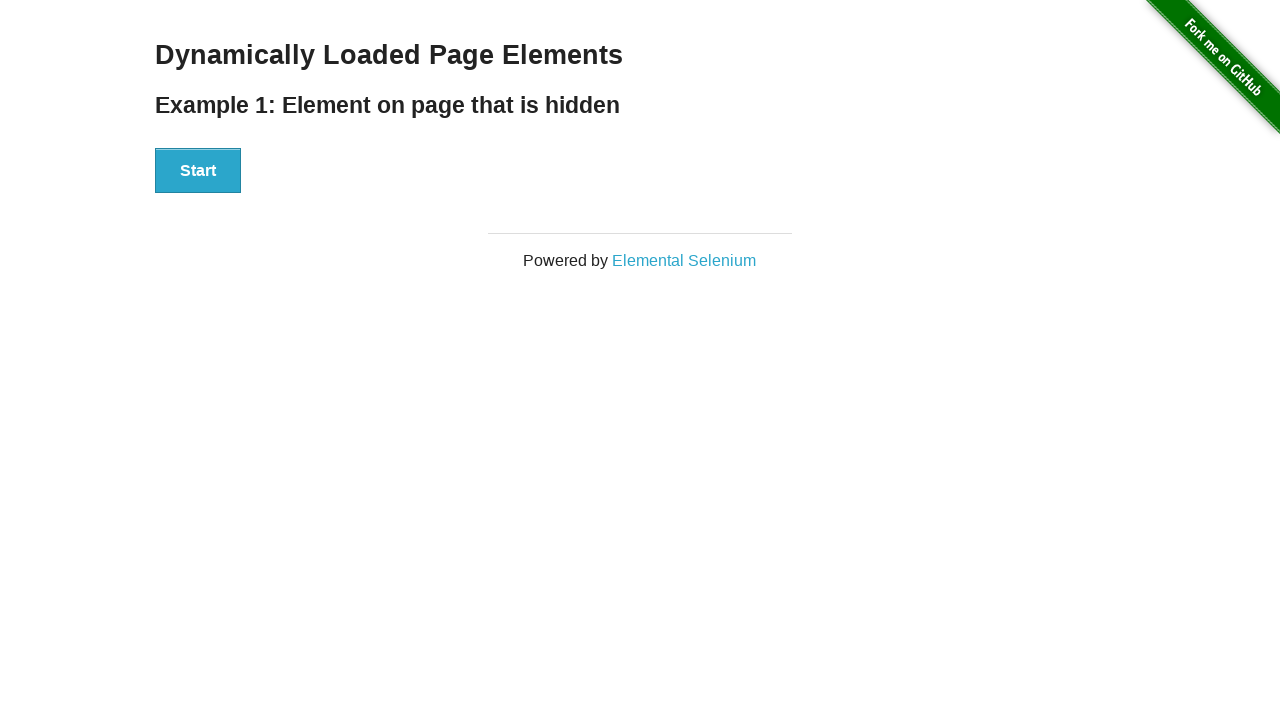

Clicked Start button to trigger dynamic loading at (198, 171) on [id='start'] button
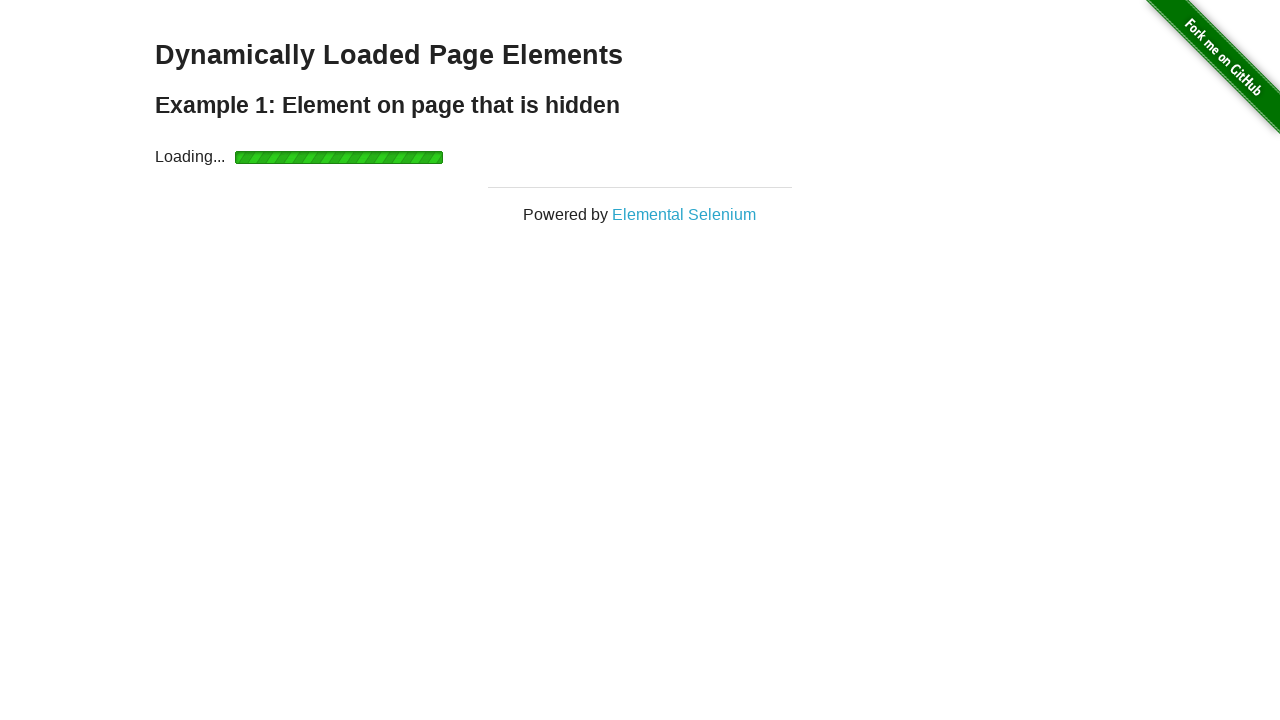

Waited for finish element to become visible (fluent wait completed)
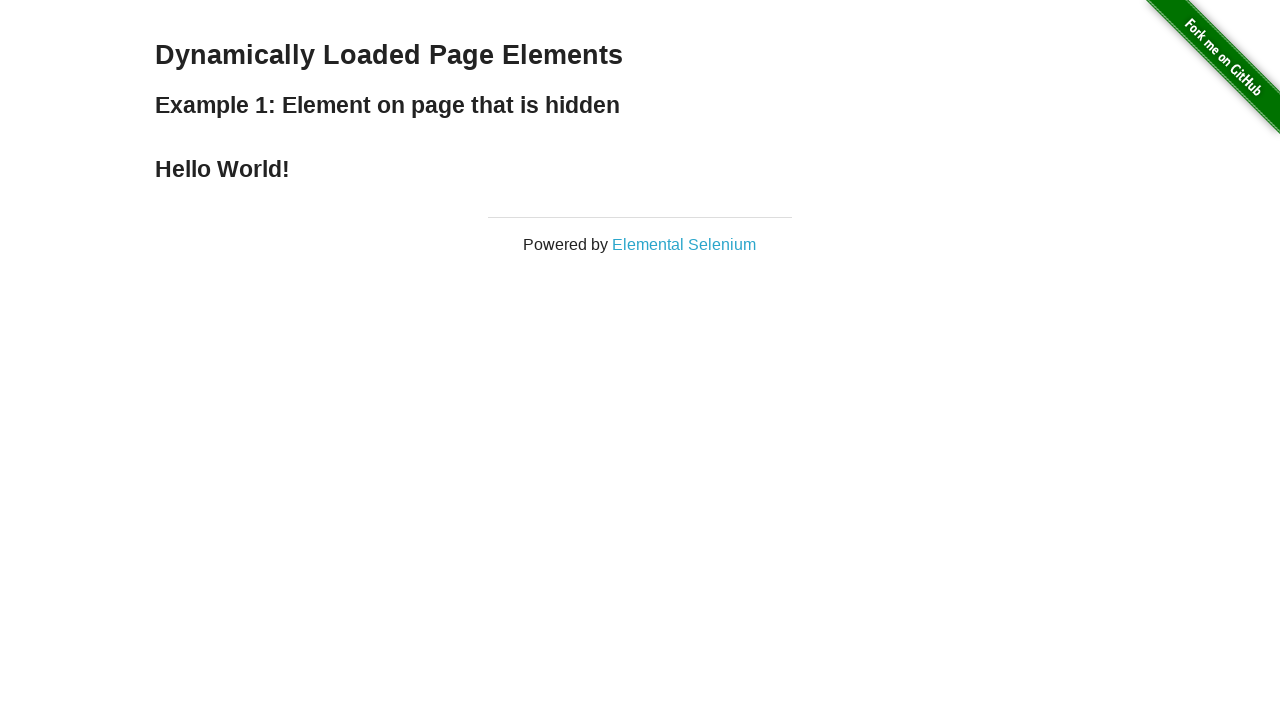

Retrieved finish text content: 'Hello World!'
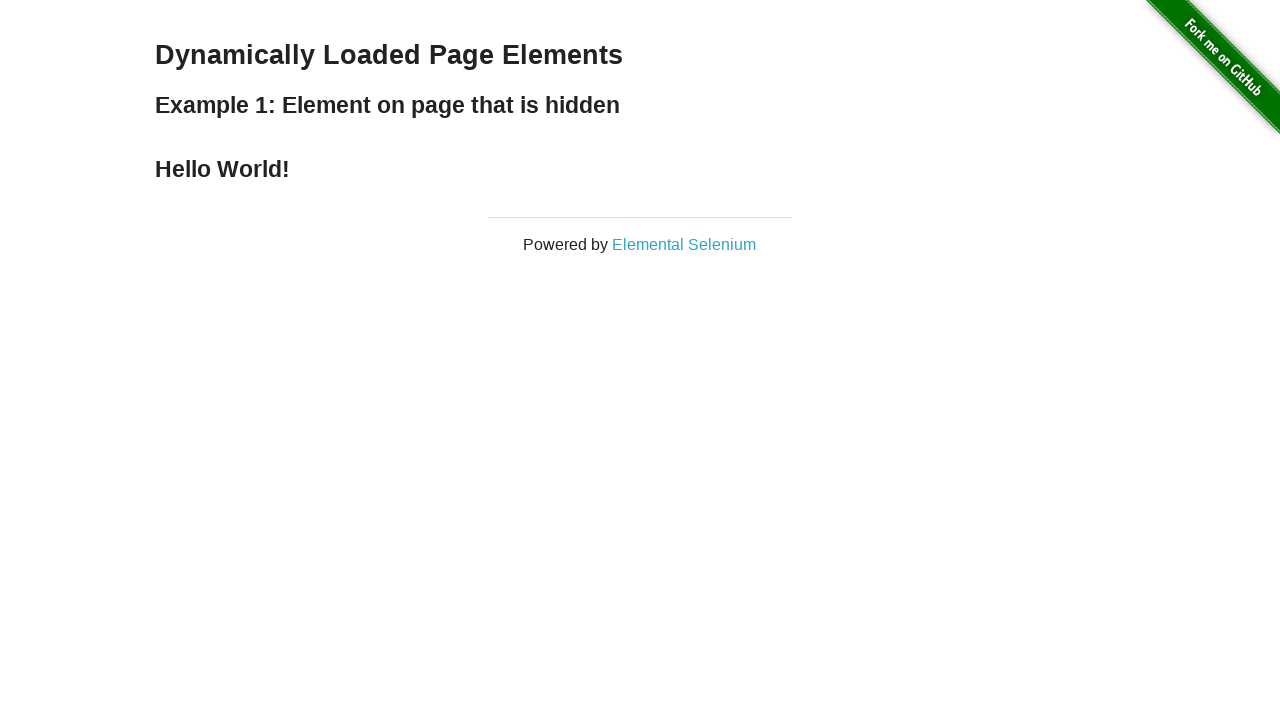

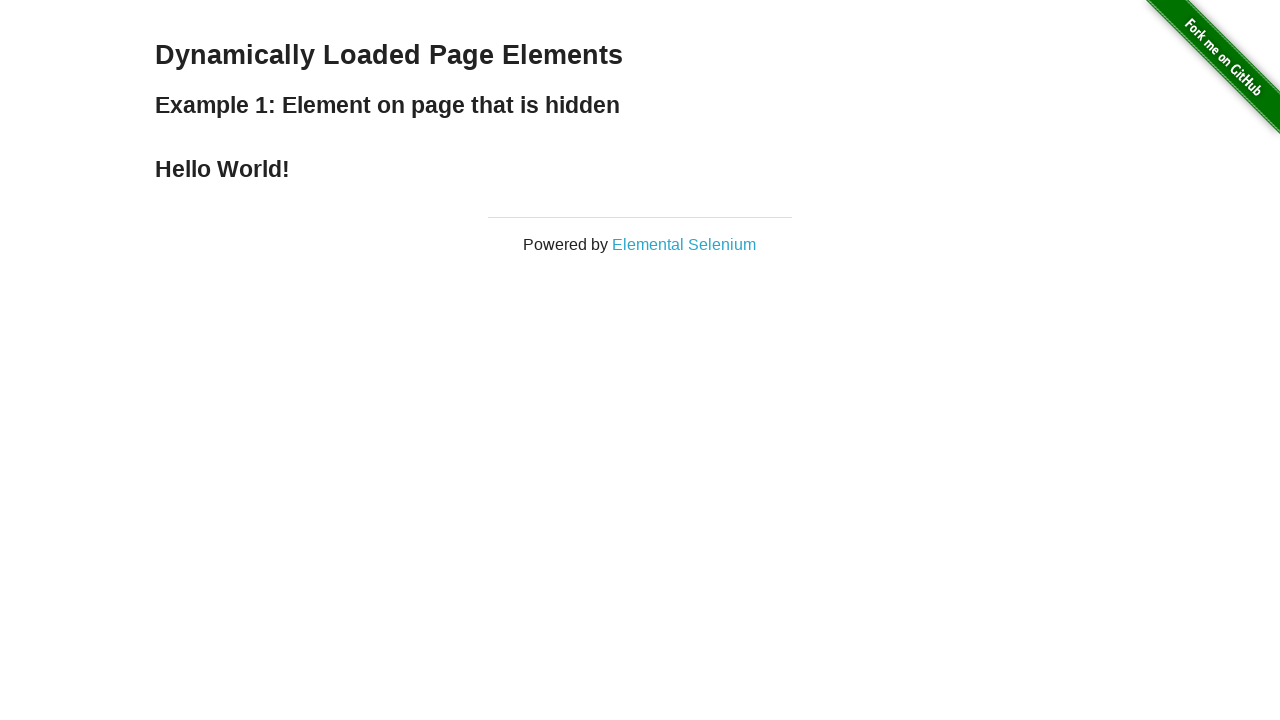